Tests right-click (context click) functionality on a jQuery context menu demo page by performing a context click action on a button element to trigger the context menu.

Starting URL: https://swisnl.github.io/jQuery-contextMenu/demo.html

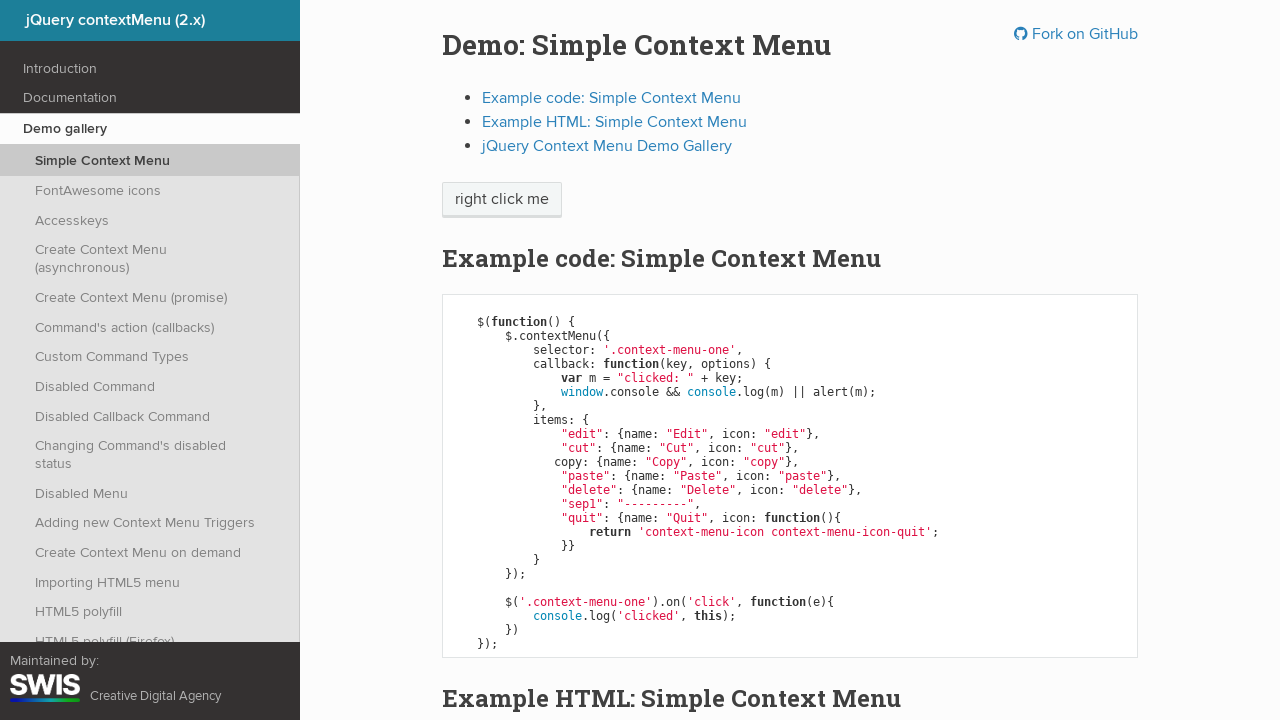

Context menu button became visible
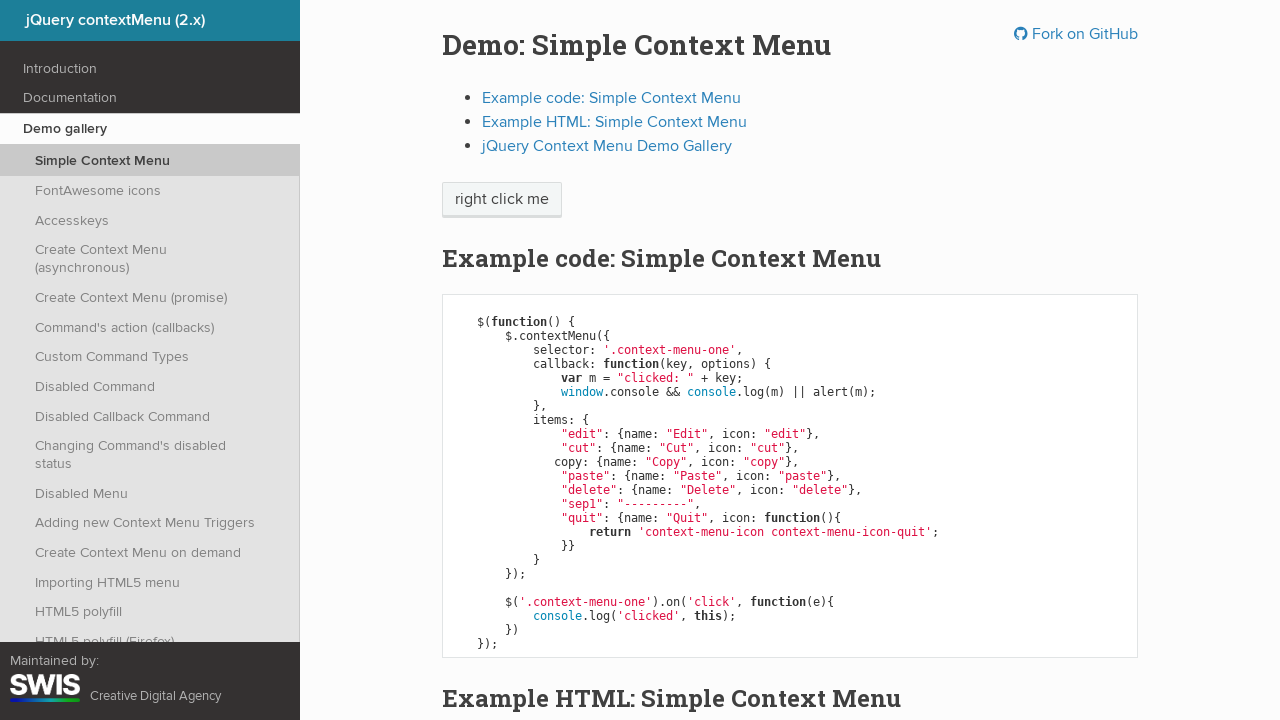

Performed right-click on context menu button at (502, 200) on span.context-menu-one.btn.btn-neutral
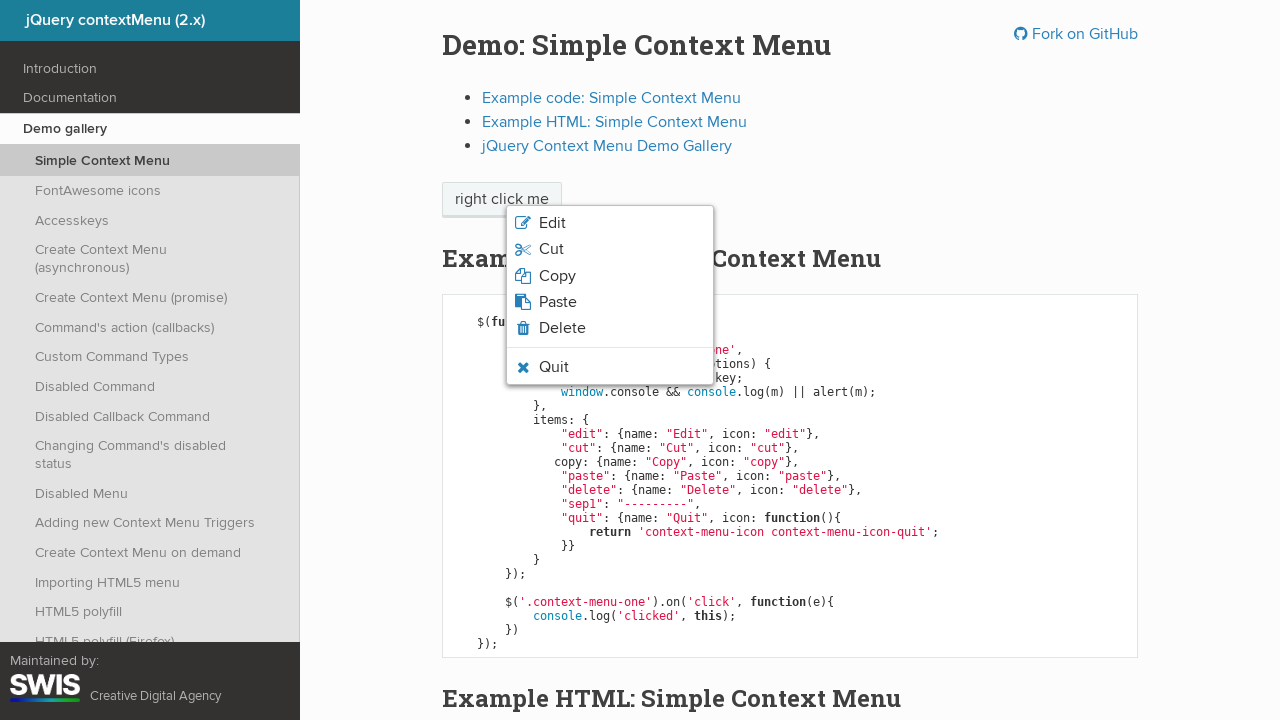

Context menu appeared on the page
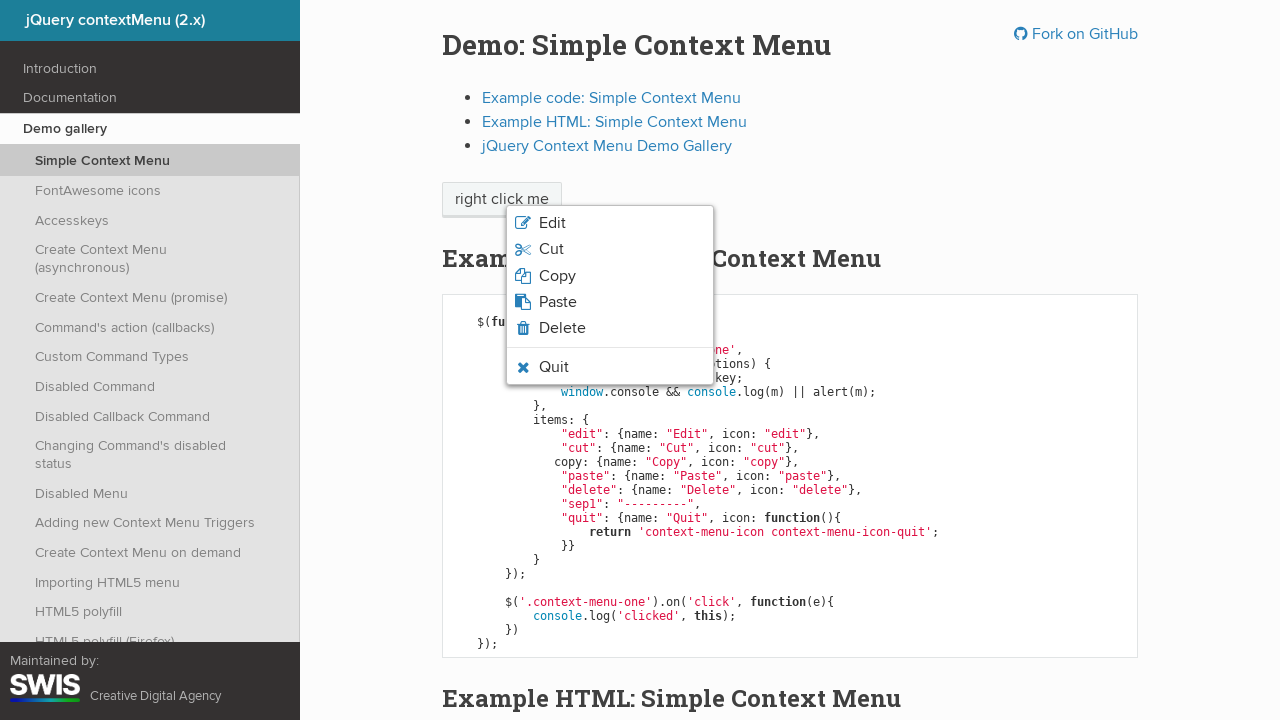

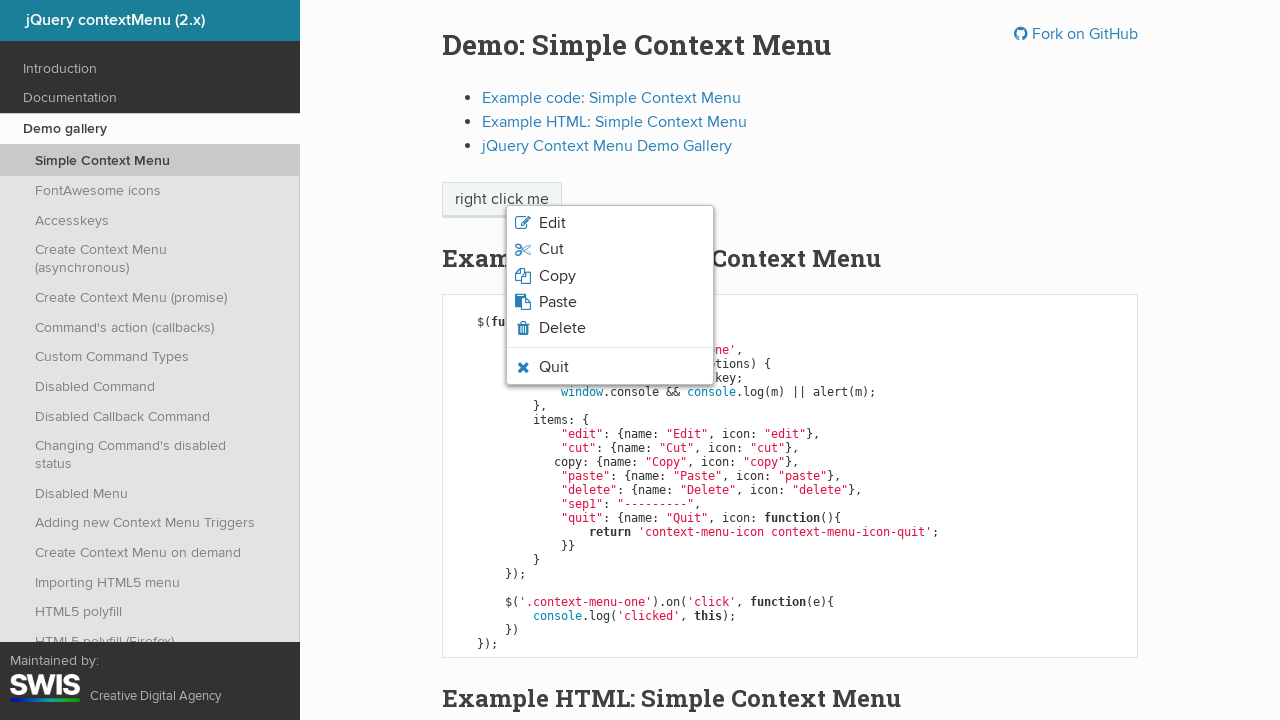